Tests sorting products by newness (date) using the dropdown selector

Starting URL: http://practice.automationtesting.in

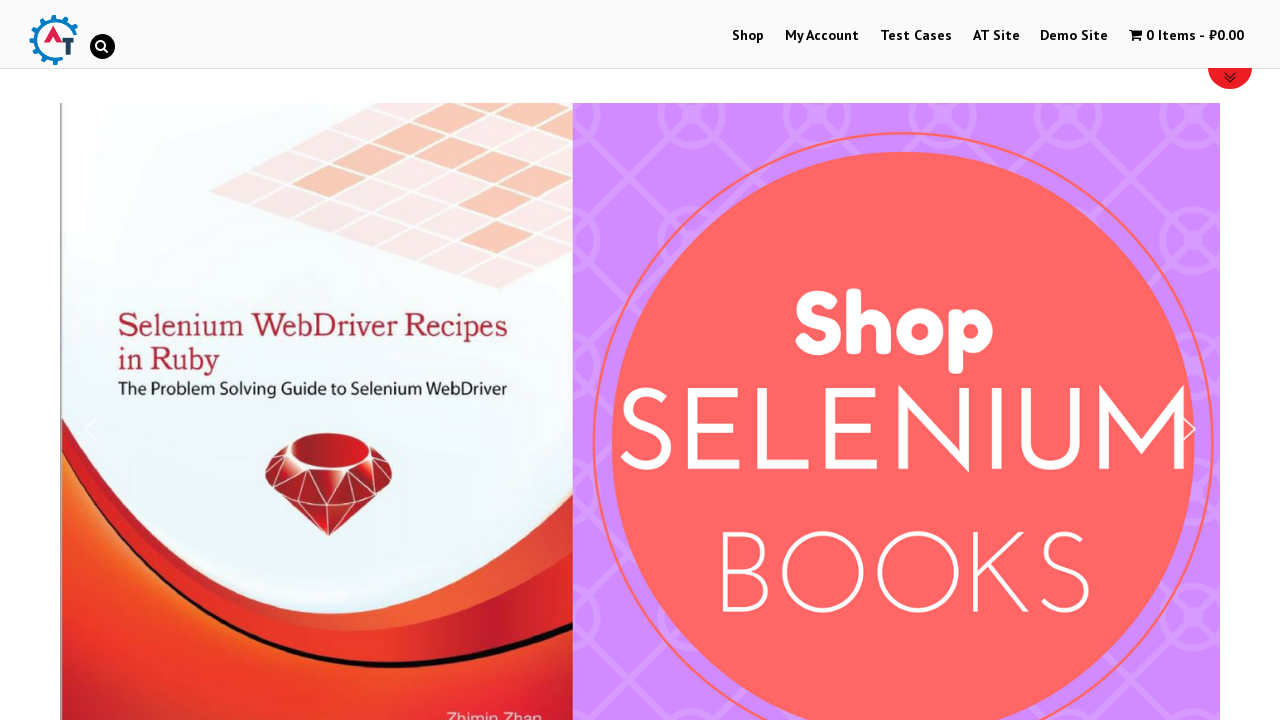

Clicked on Shop Menu at (748, 36) on #menu-item-40
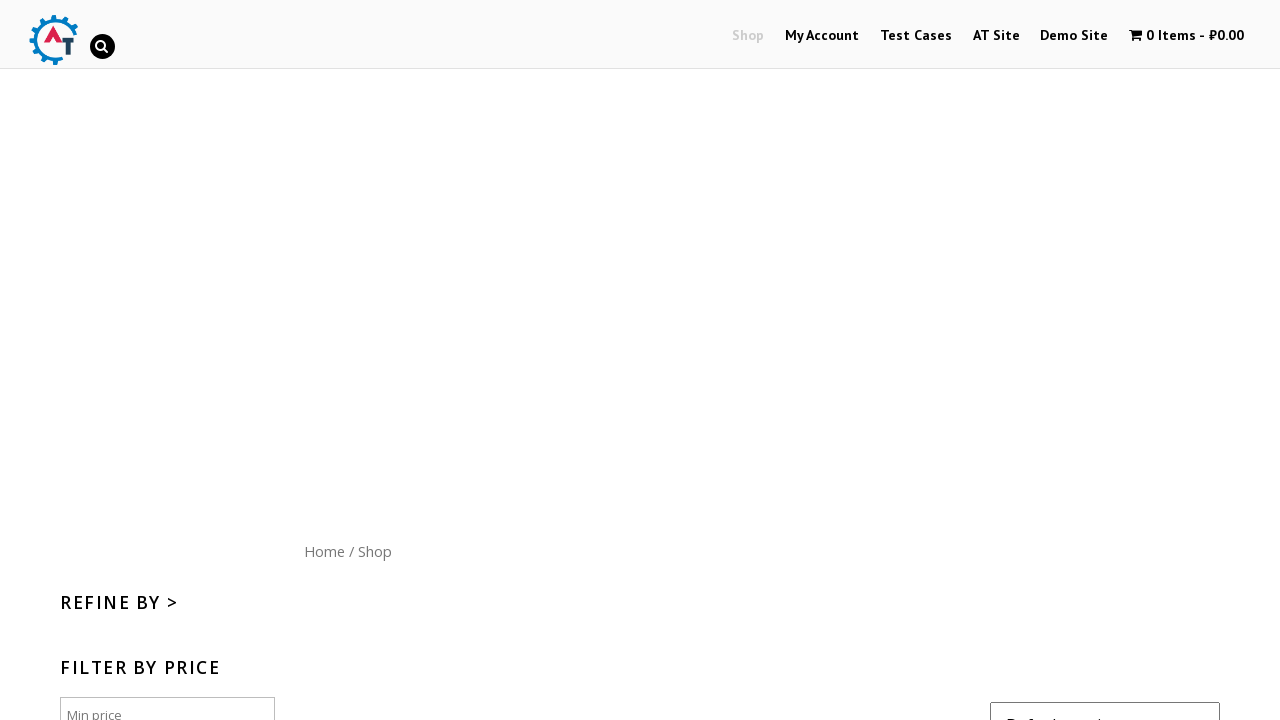

Selected 'date' option from orderby dropdown to sort products by newness on select[name='orderby']
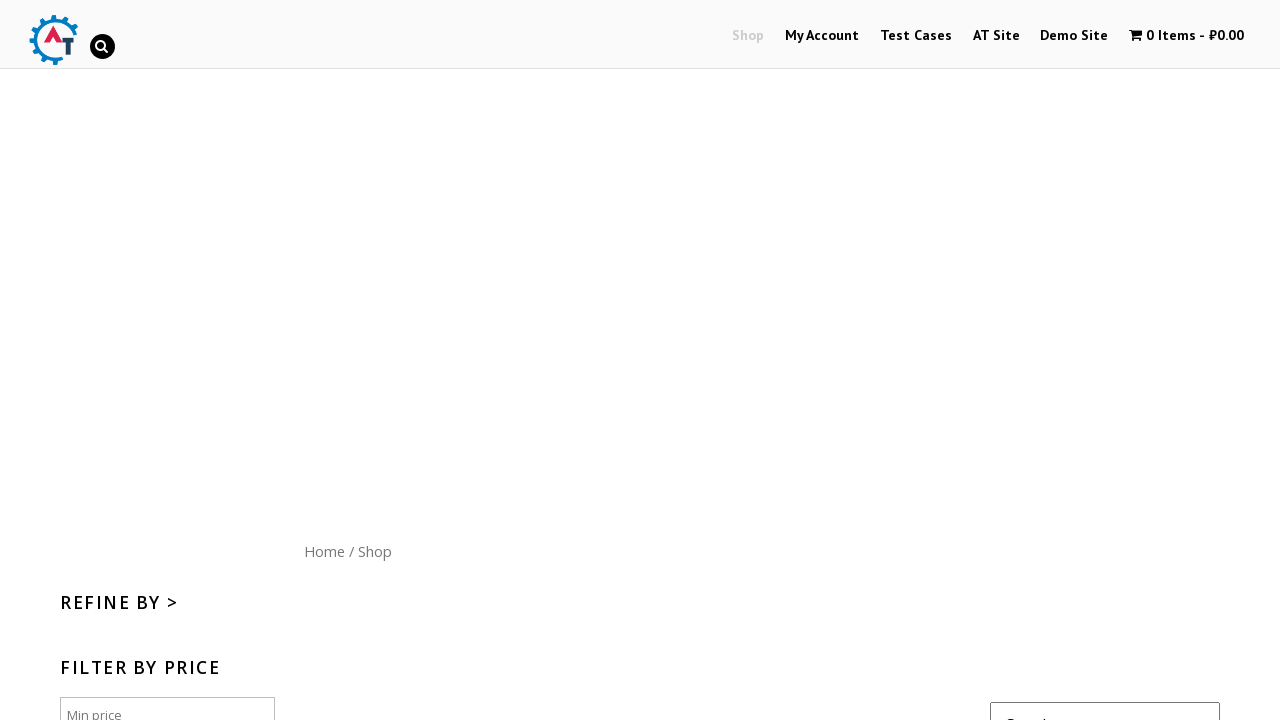

Sorted products loaded by date (newness)
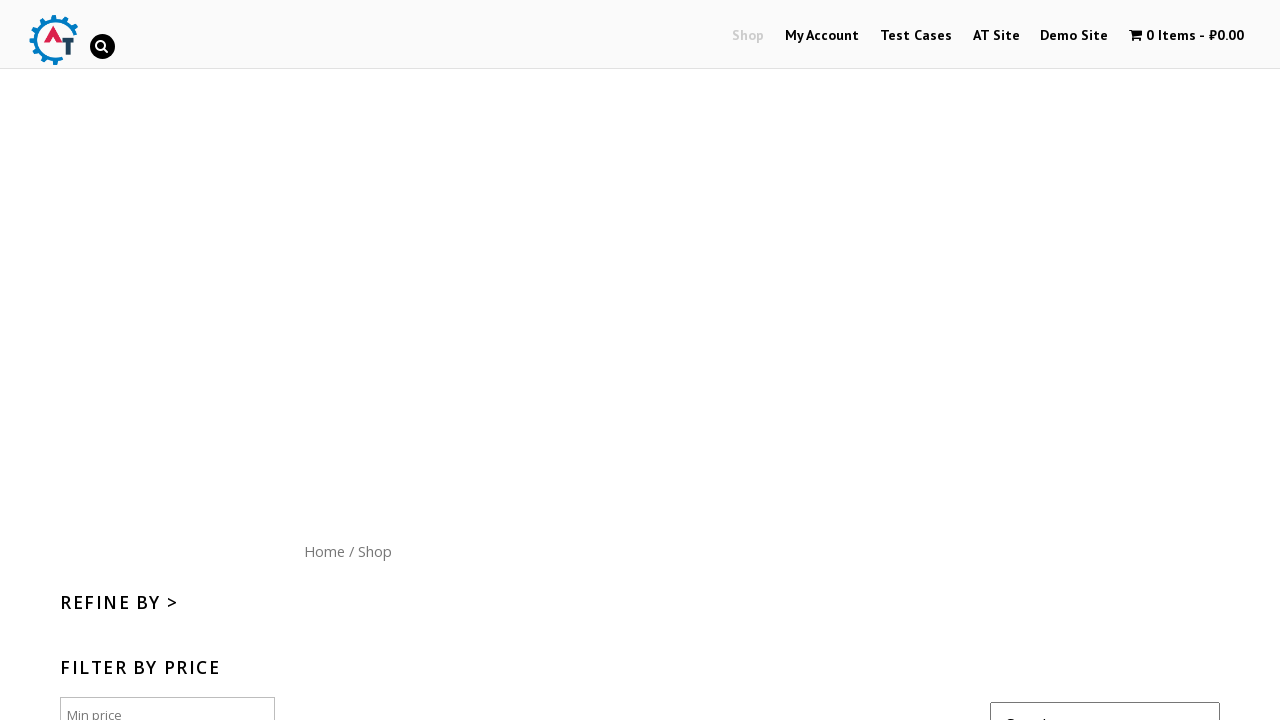

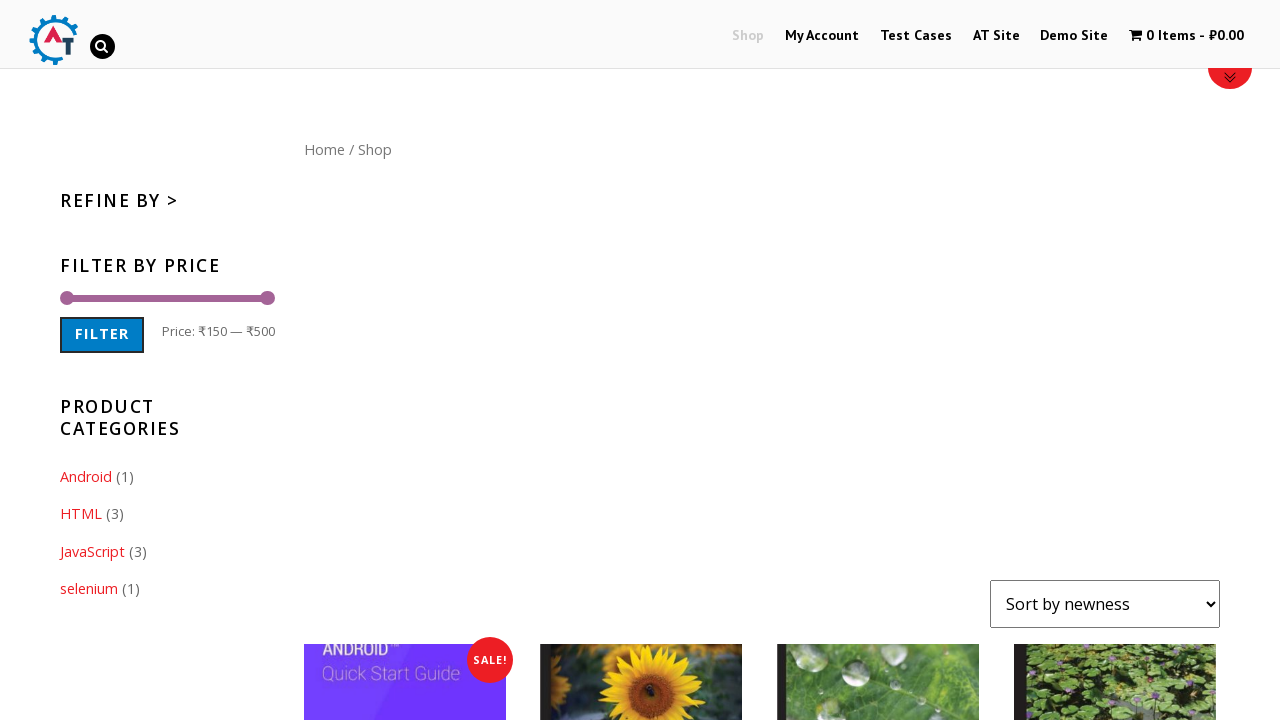